Tests countdown timer functionality by verifying the countdown element is displayed and ends with "00"

Starting URL: https://automationfc.github.io/fluent-wait/

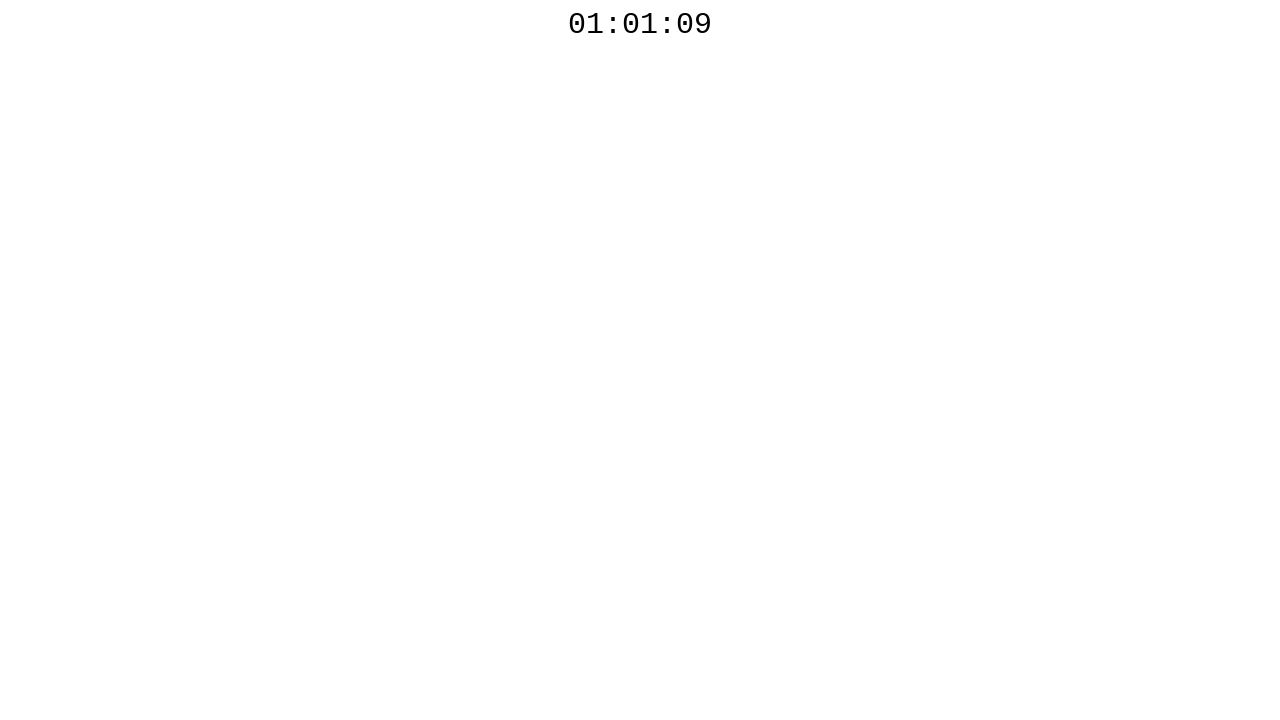

Countdown timer element became visible
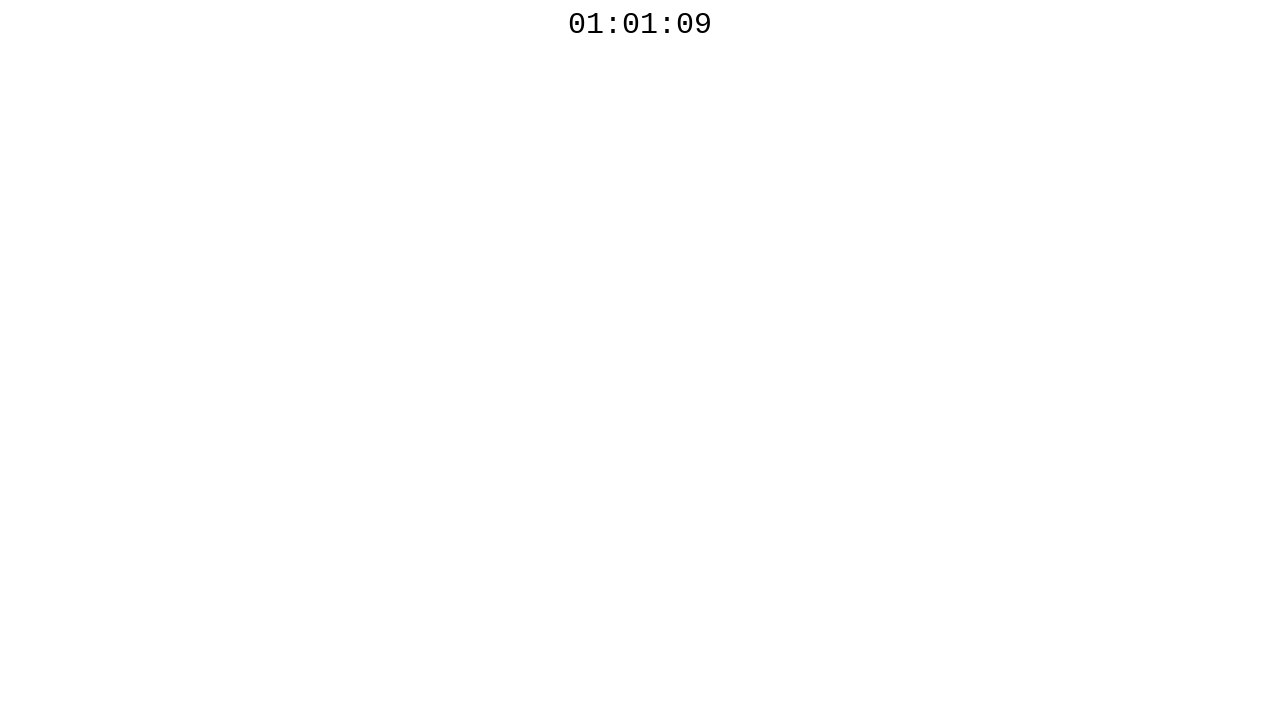

Countdown timer reached '00'
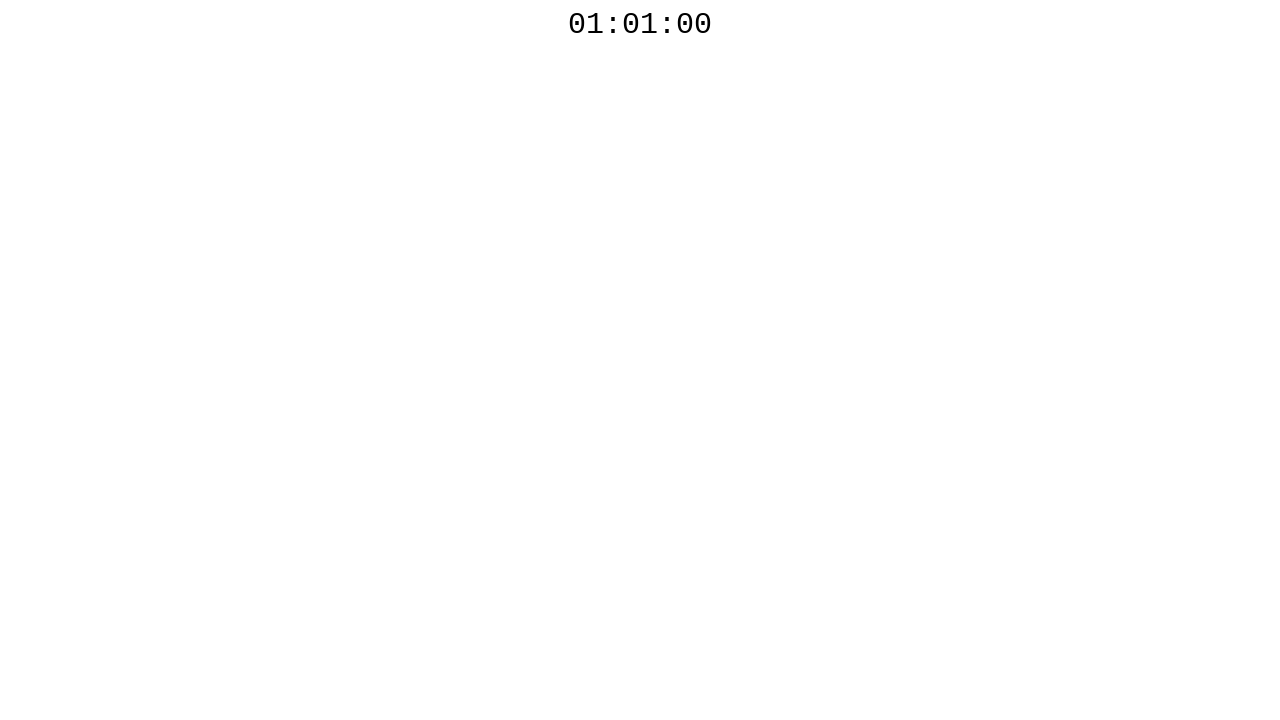

Located countdown timer element
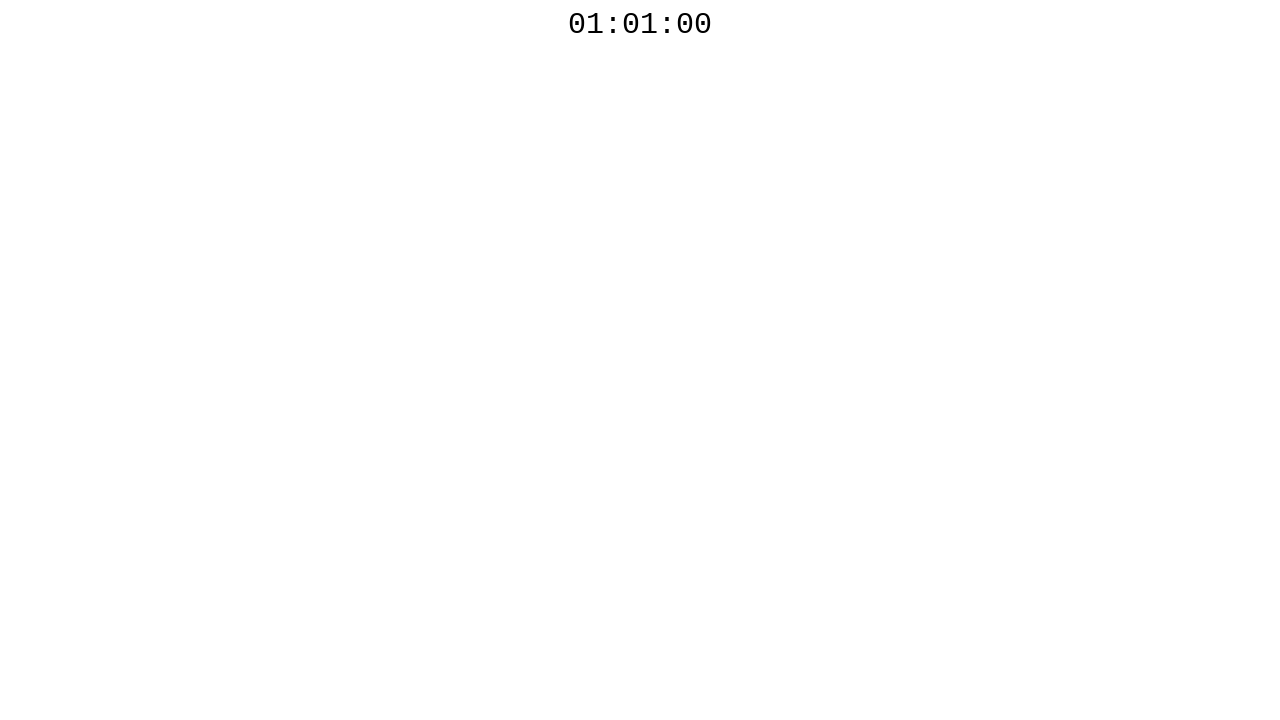

Verified countdown timer element is visible
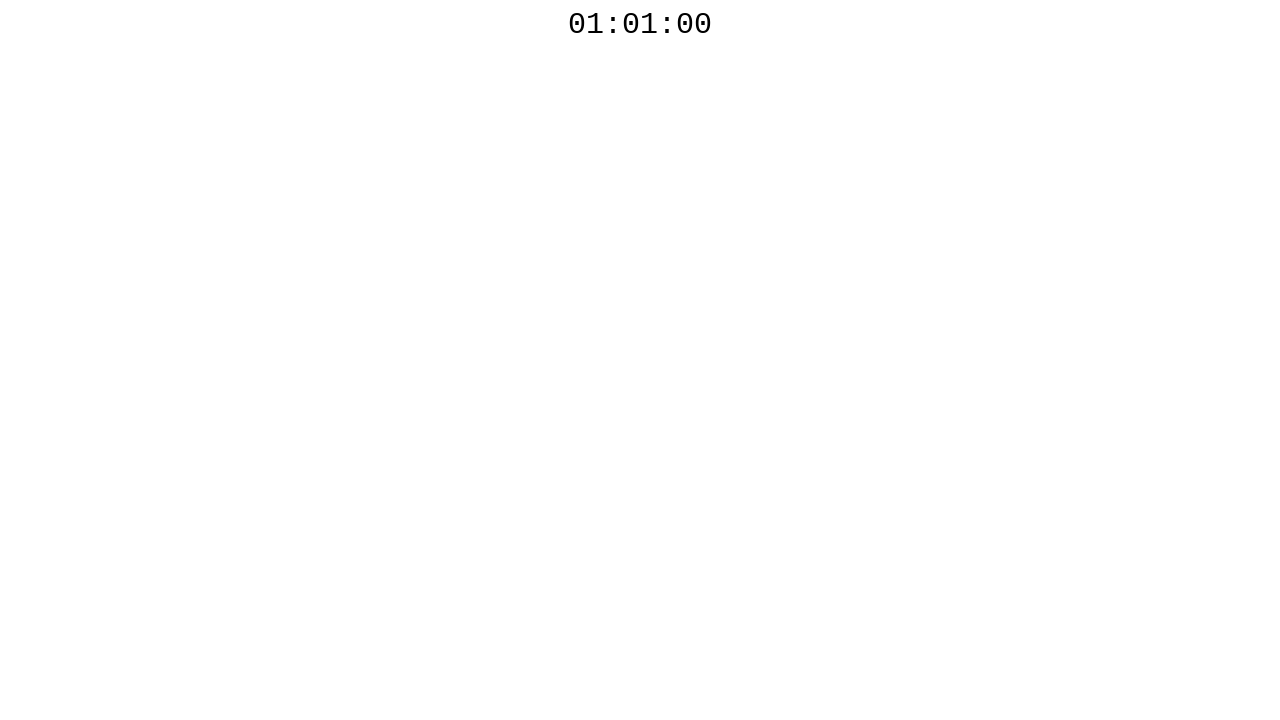

Retrieved countdown text: '01:01:00'
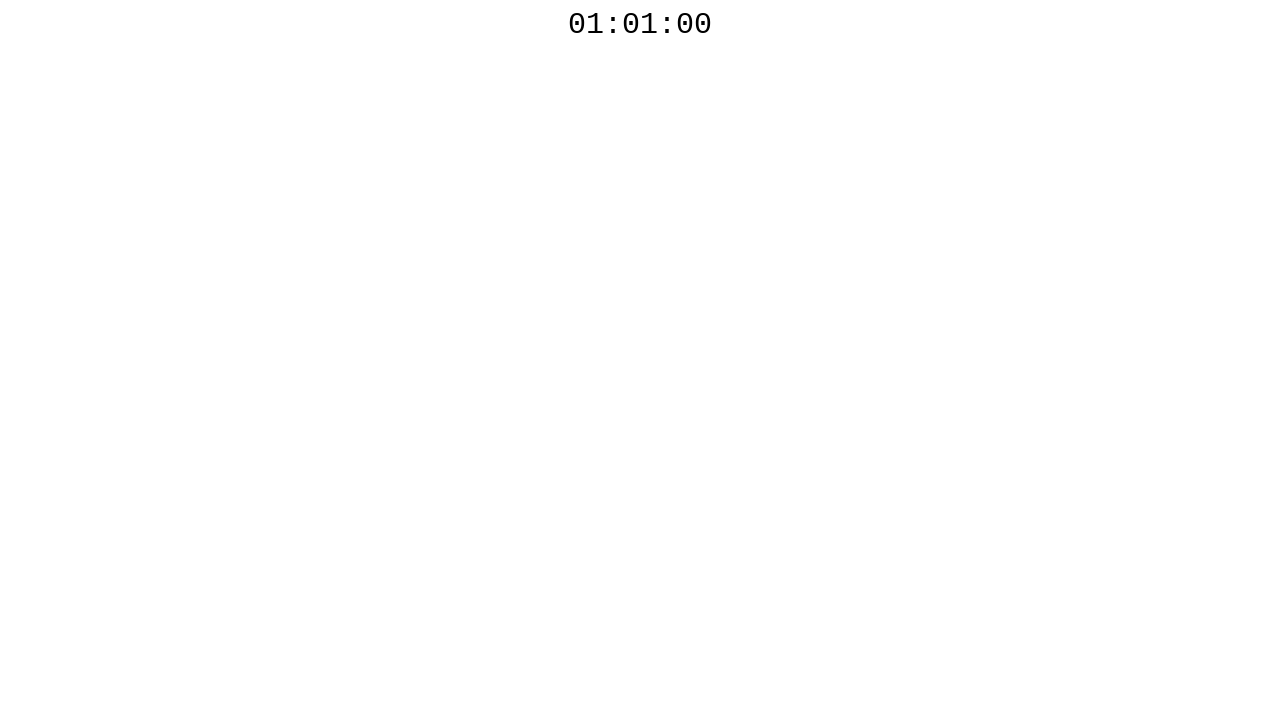

Verified countdown text ends with '00'
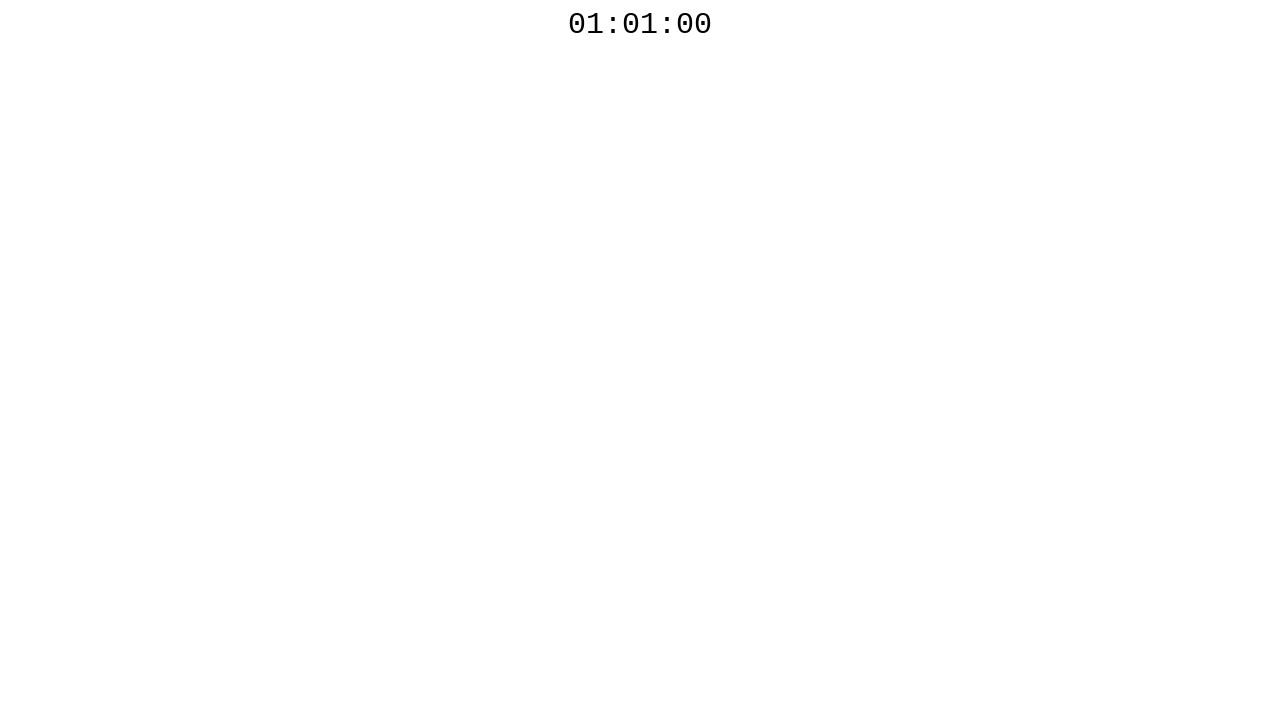

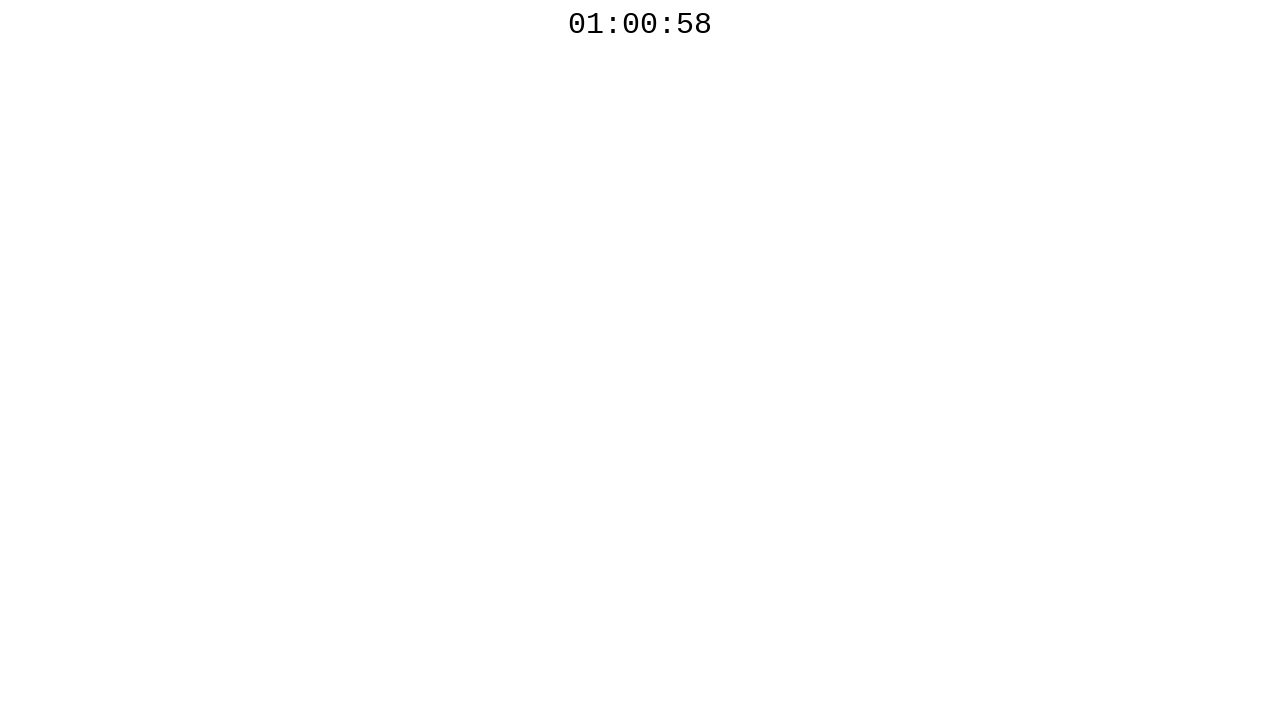